Fills out and submits a registration form with name, email, password, gender selection, and date of birth

Starting URL: https://rahulshettyacademy.com/angularpractice/

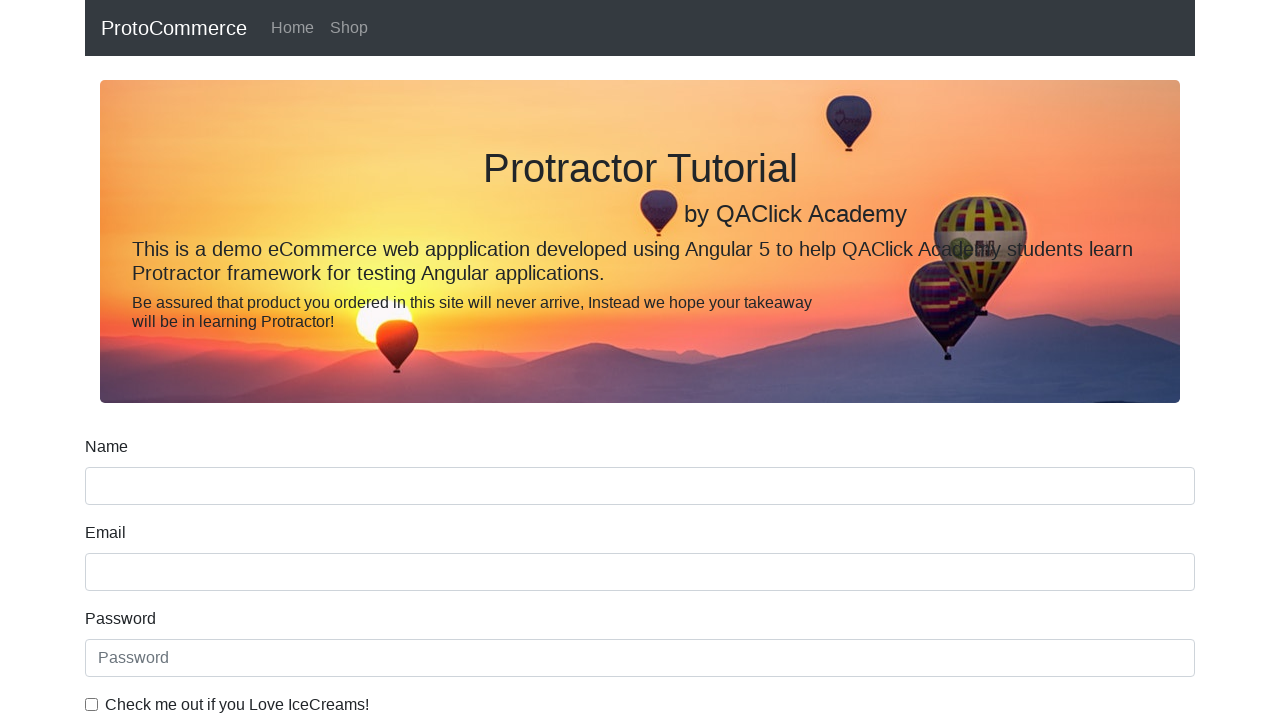

Clicked on name input field at (640, 486) on input[name='name']
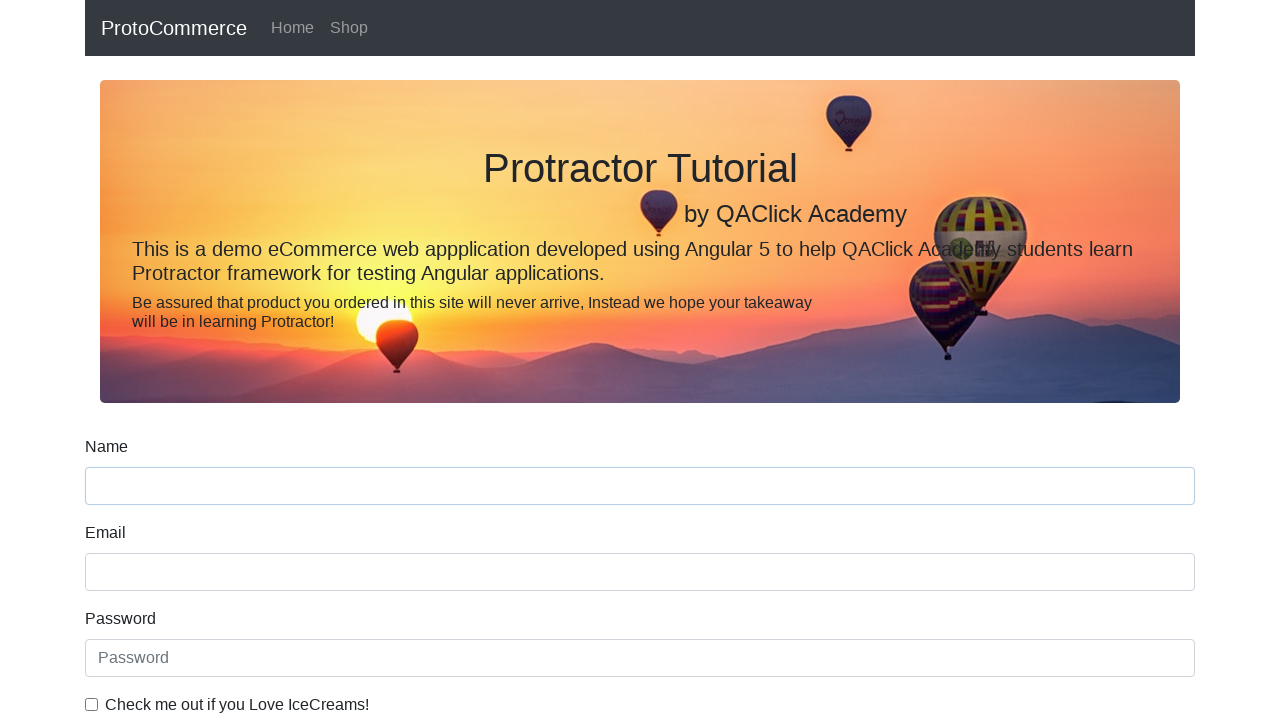

Filled name field with 'raktim' on input[name='name']
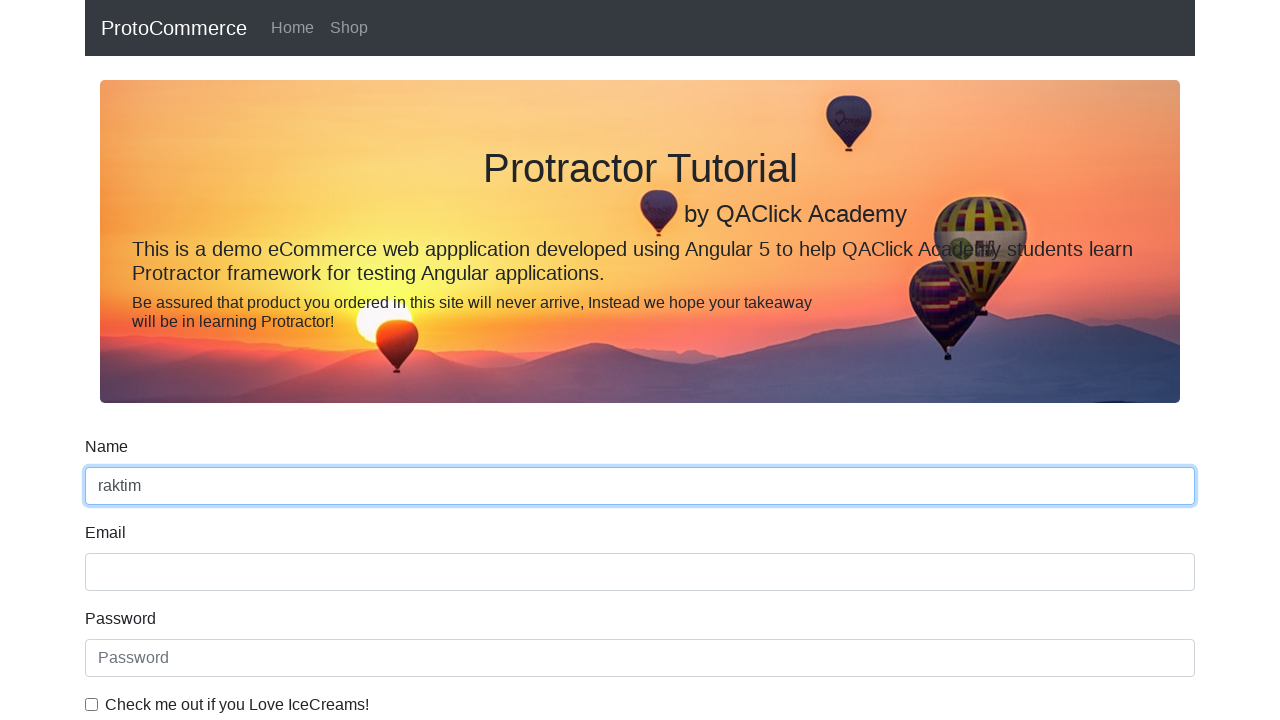

Filled email field with 'testuser2024@example.com' on input[name='email']
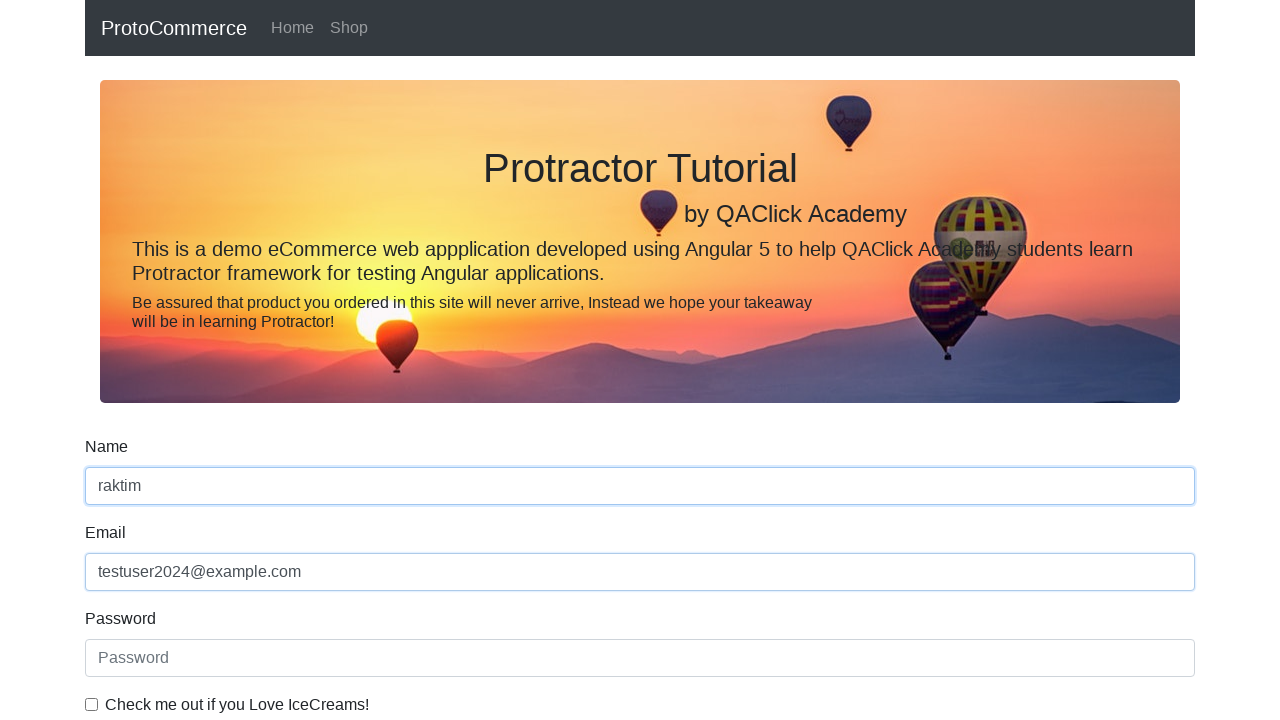

Filled password field with secure password on input#exampleInputPassword1
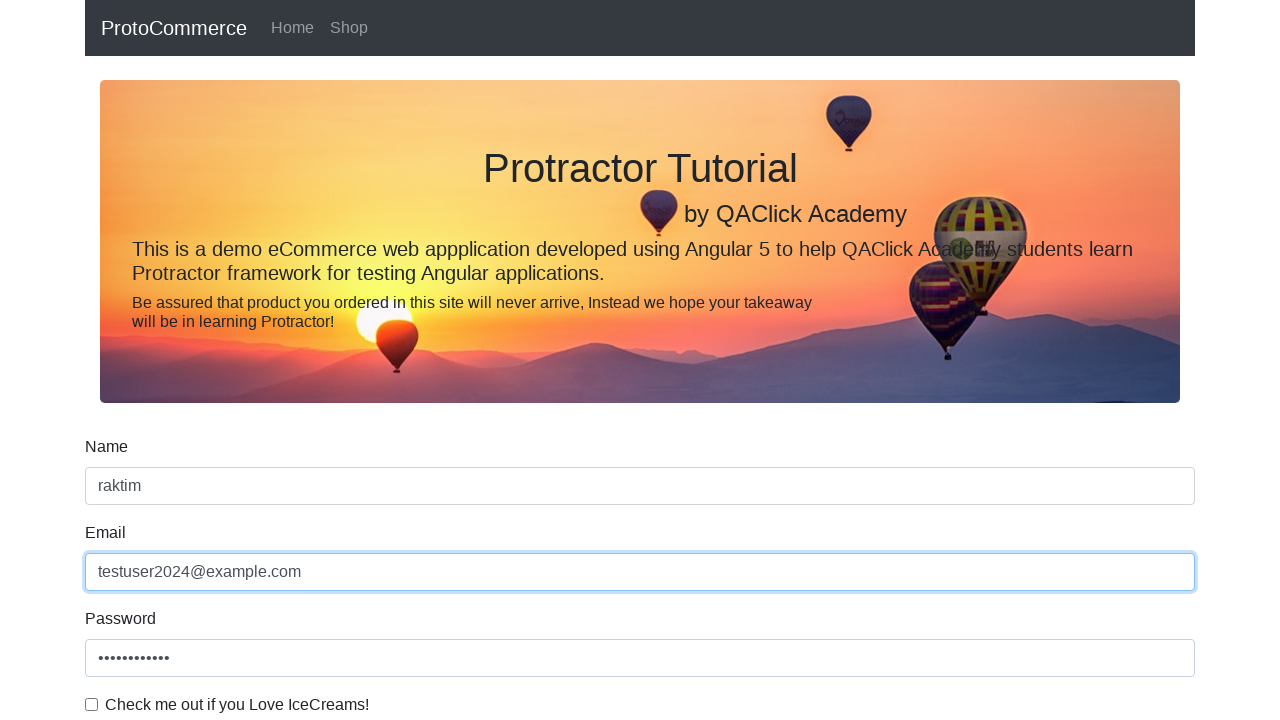

Checked terms and conditions checkbox at (92, 704) on input#exampleCheck1
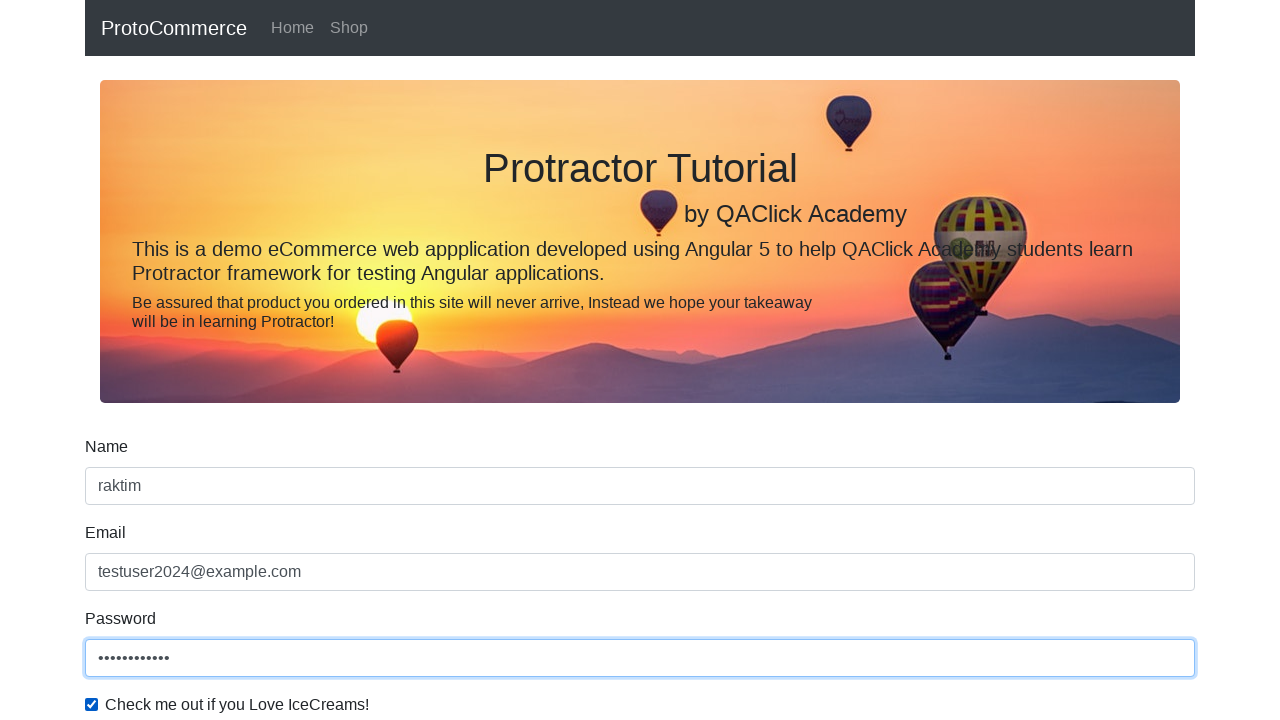

Selected 'Female' from gender dropdown on select
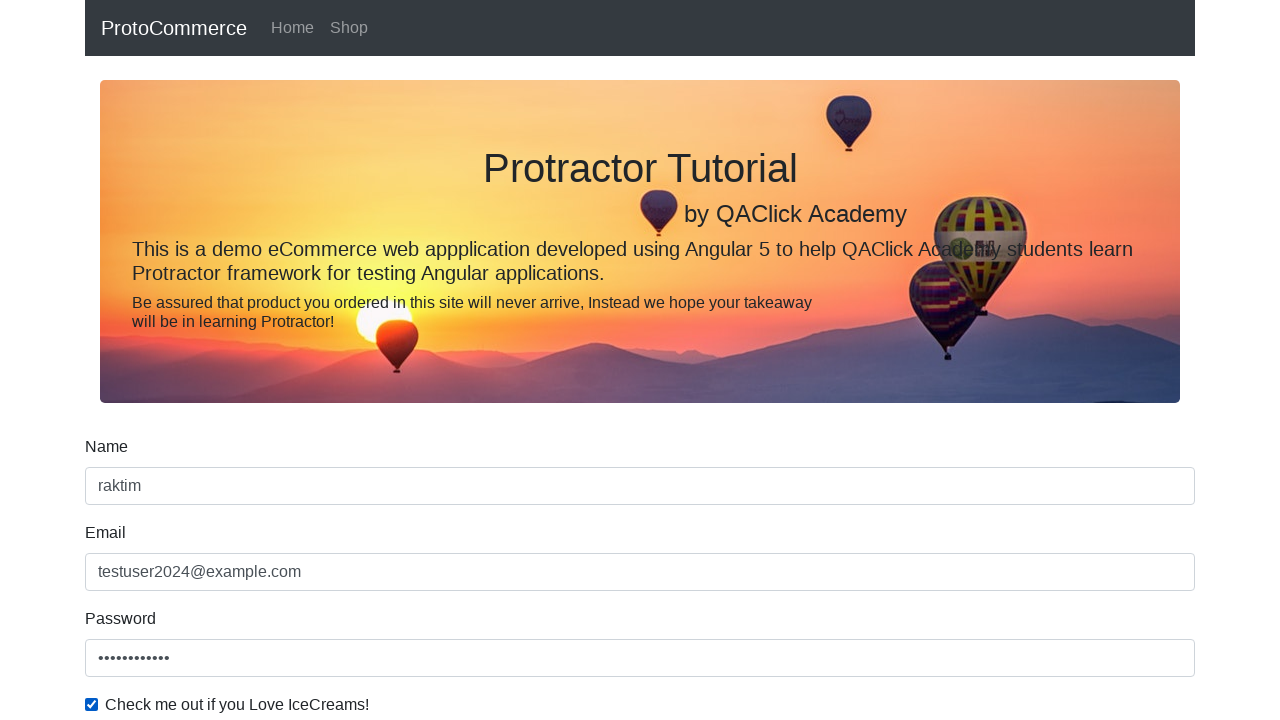

Clicked submit button to register at (123, 491) on input.btn.btn-success
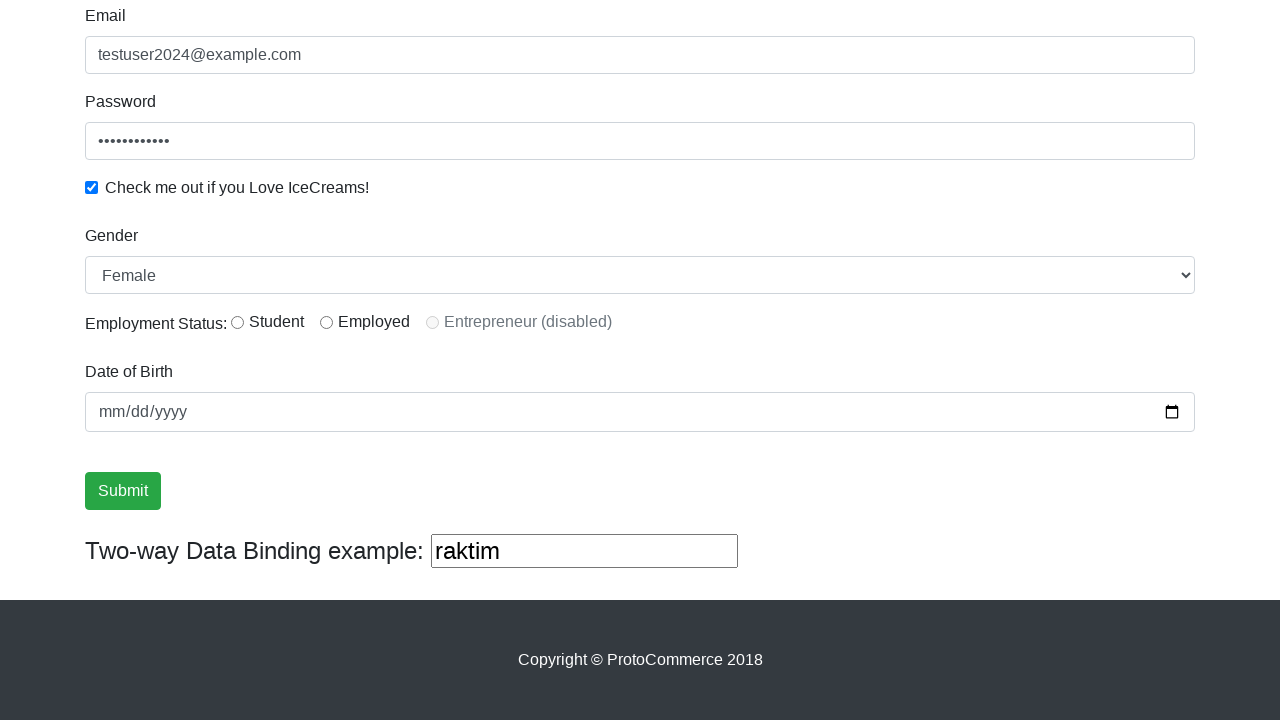

Registration successful - success message appeared
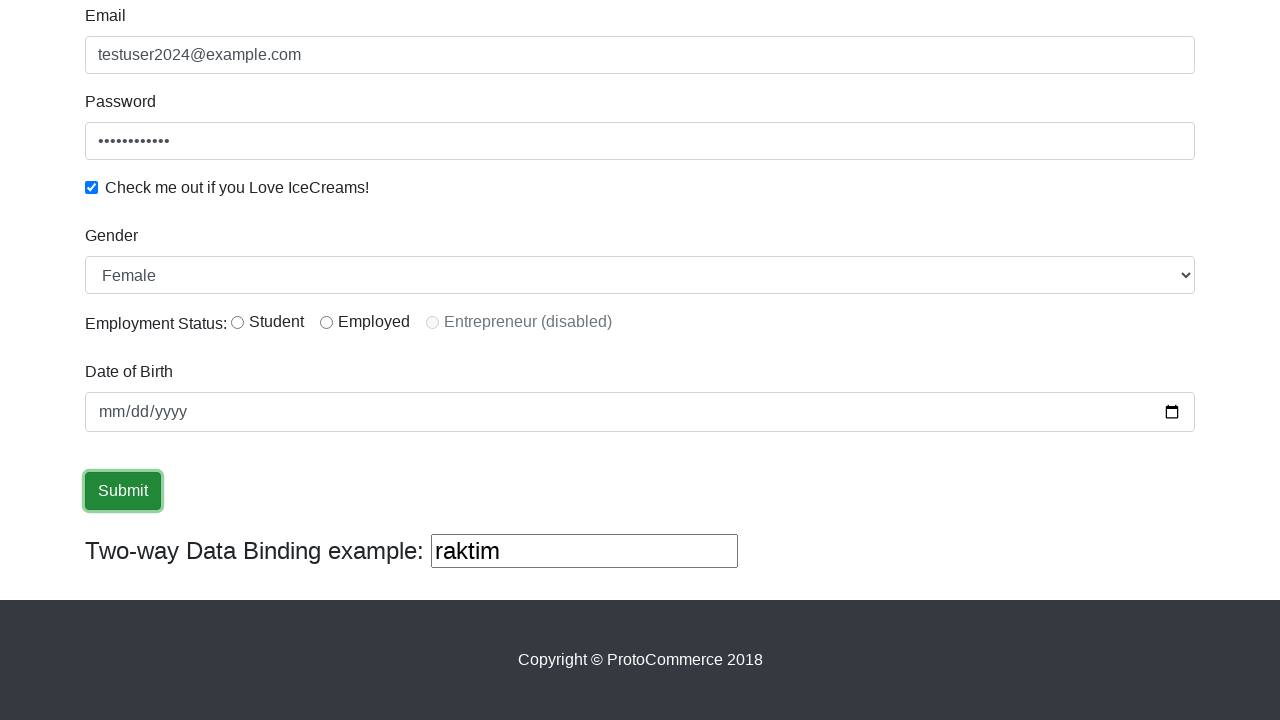

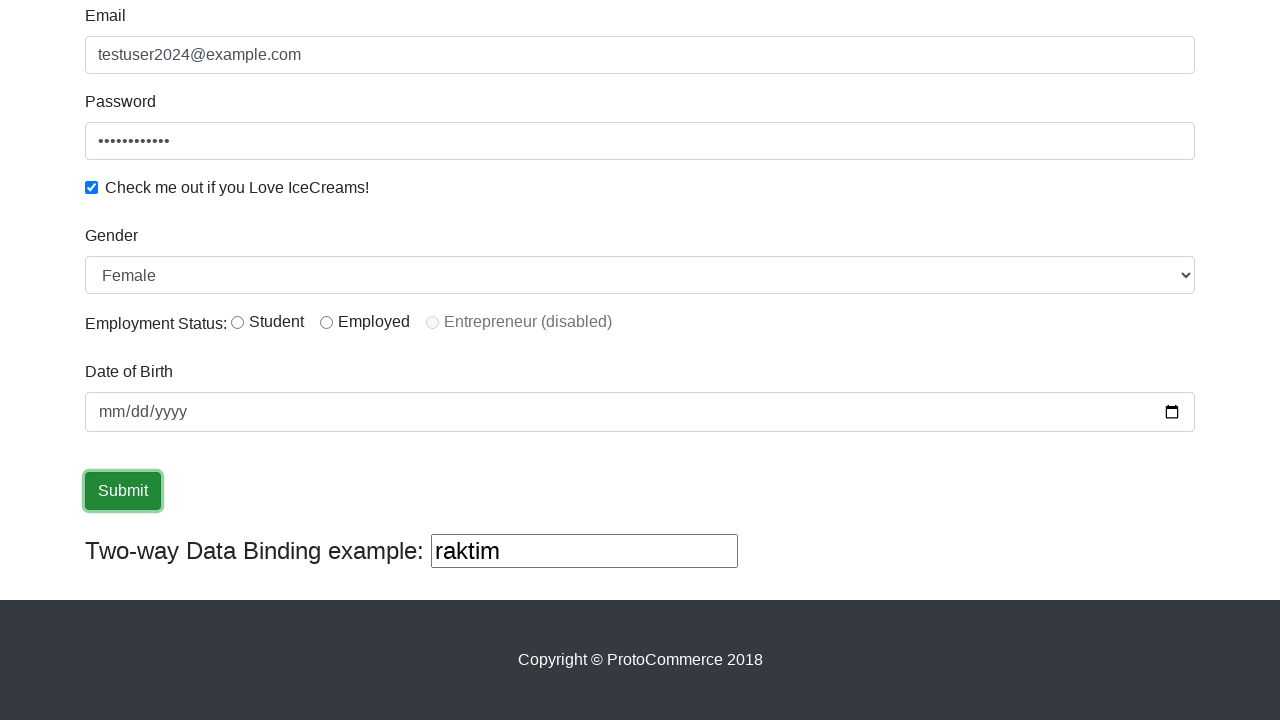